Tests that the complete all checkbox updates state when individual items are completed or cleared.

Starting URL: https://demo.playwright.dev/todomvc

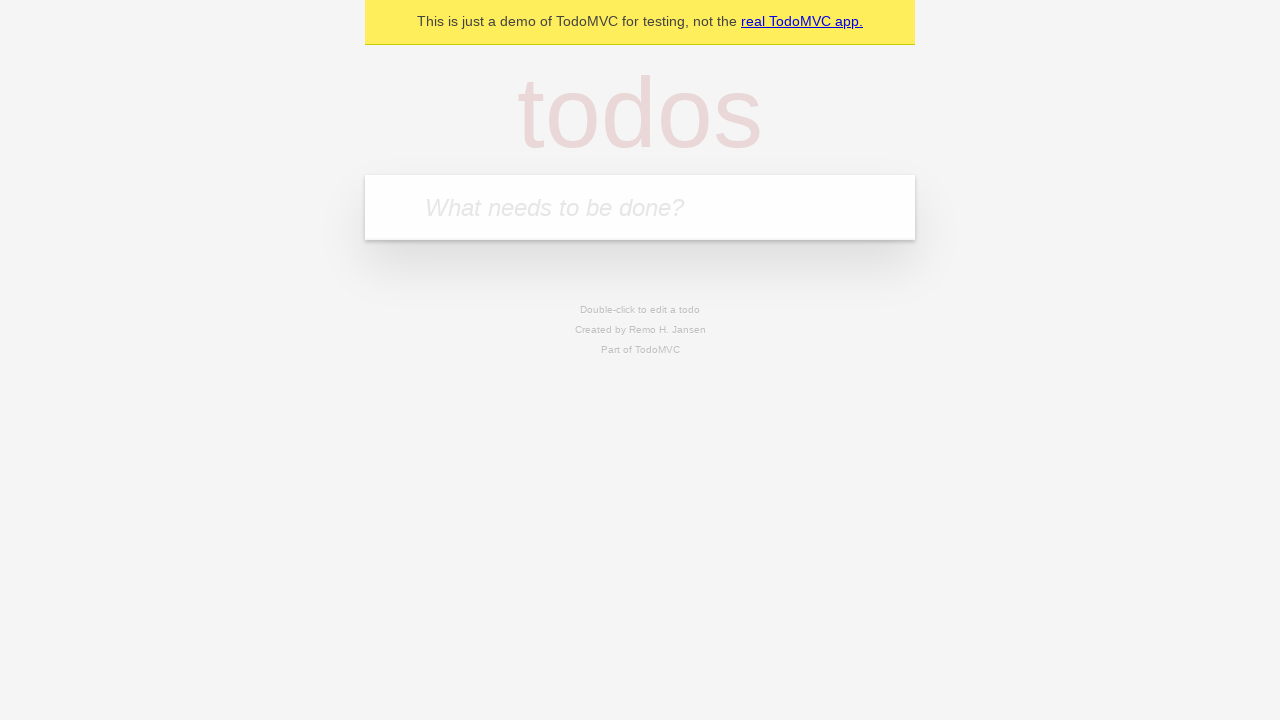

Filled todo input with 'buy some cheese' on internal:attr=[placeholder="What needs to be done?"i]
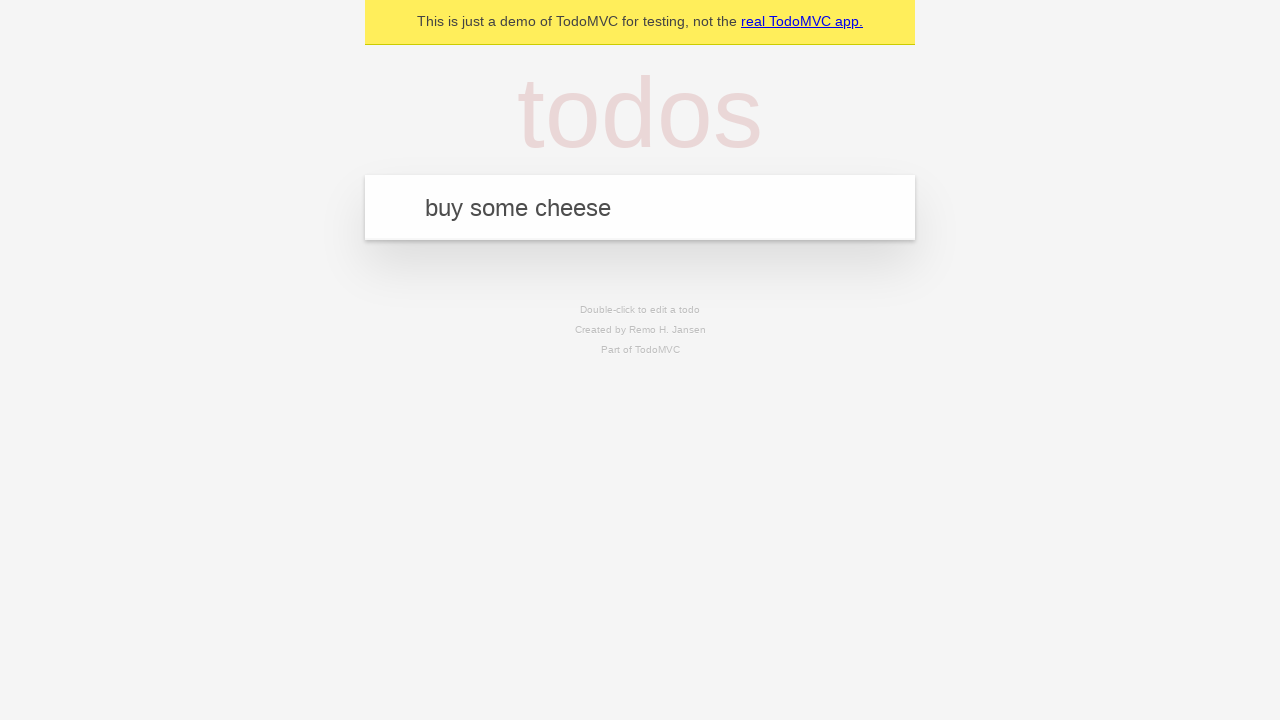

Pressed Enter to add first todo item on internal:attr=[placeholder="What needs to be done?"i]
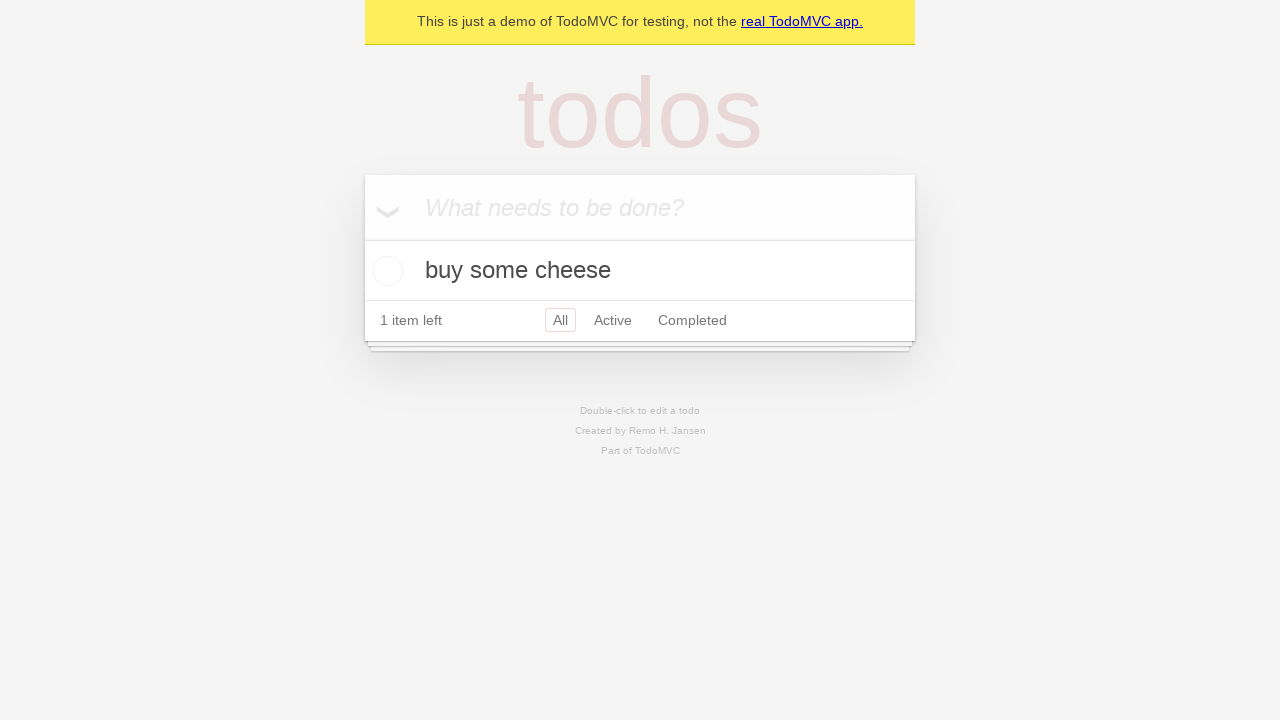

Filled todo input with 'feed the cat' on internal:attr=[placeholder="What needs to be done?"i]
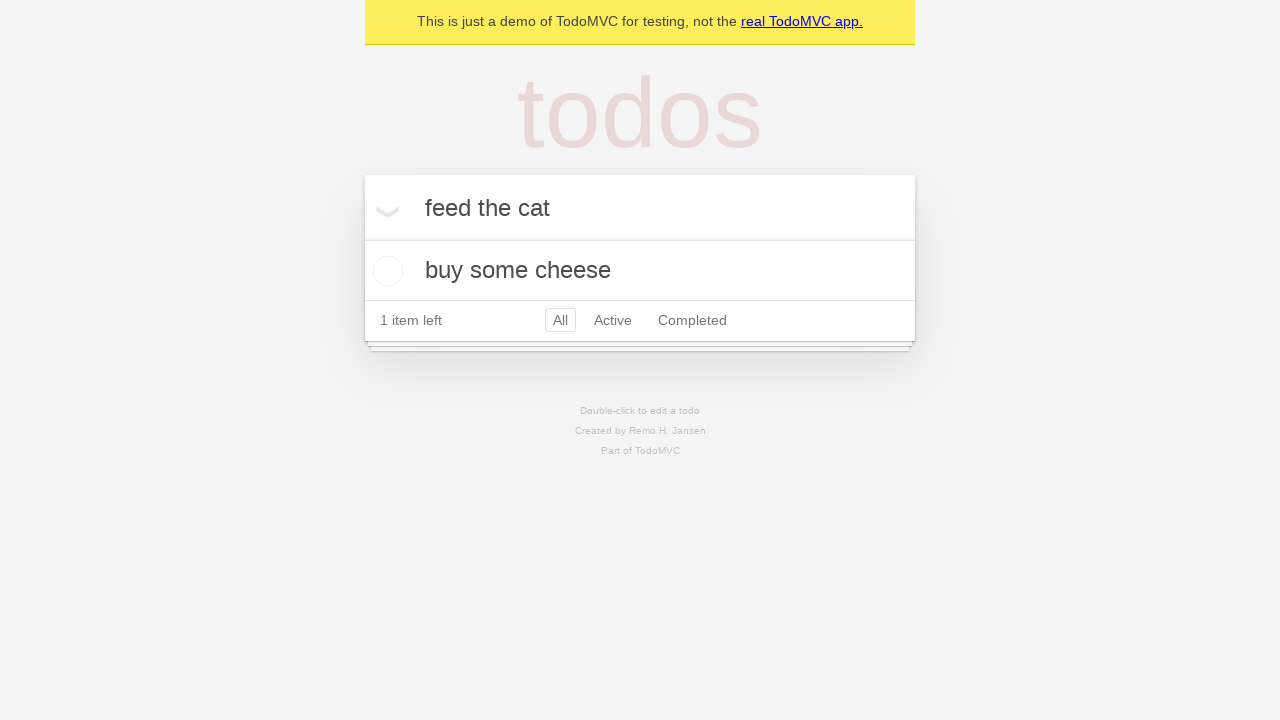

Pressed Enter to add second todo item on internal:attr=[placeholder="What needs to be done?"i]
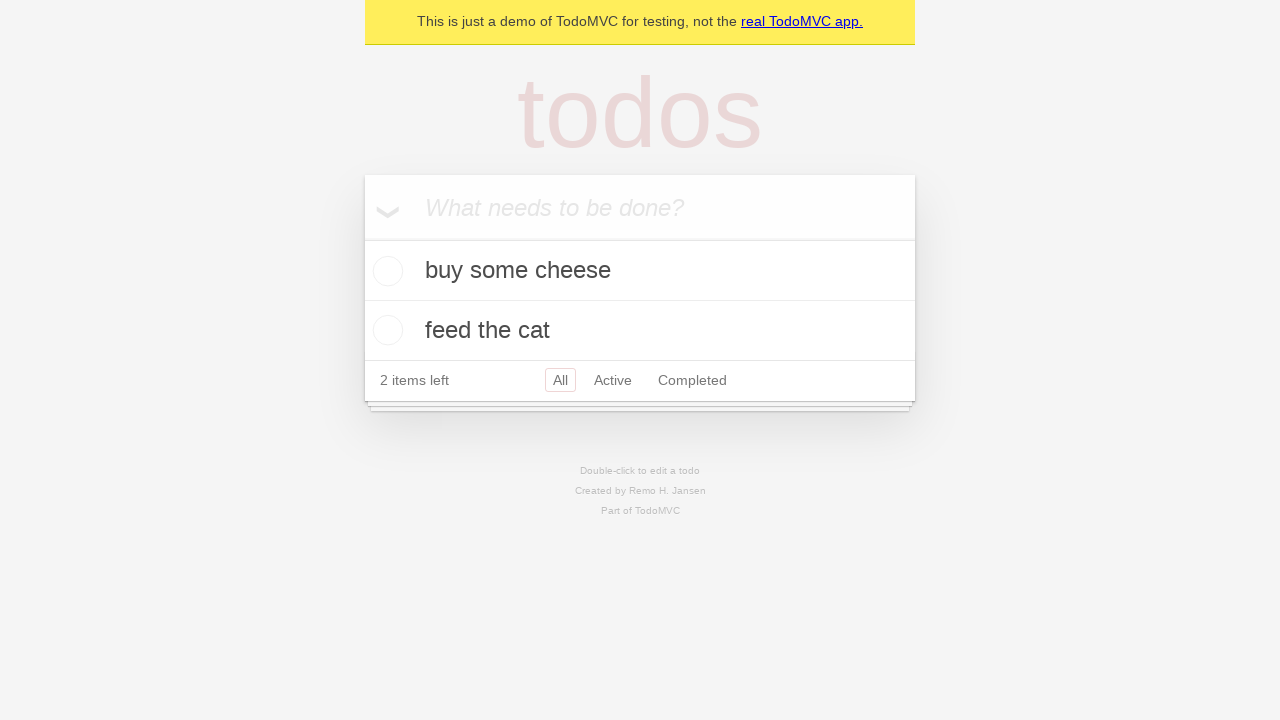

Filled todo input with 'book a doctors appointment' on internal:attr=[placeholder="What needs to be done?"i]
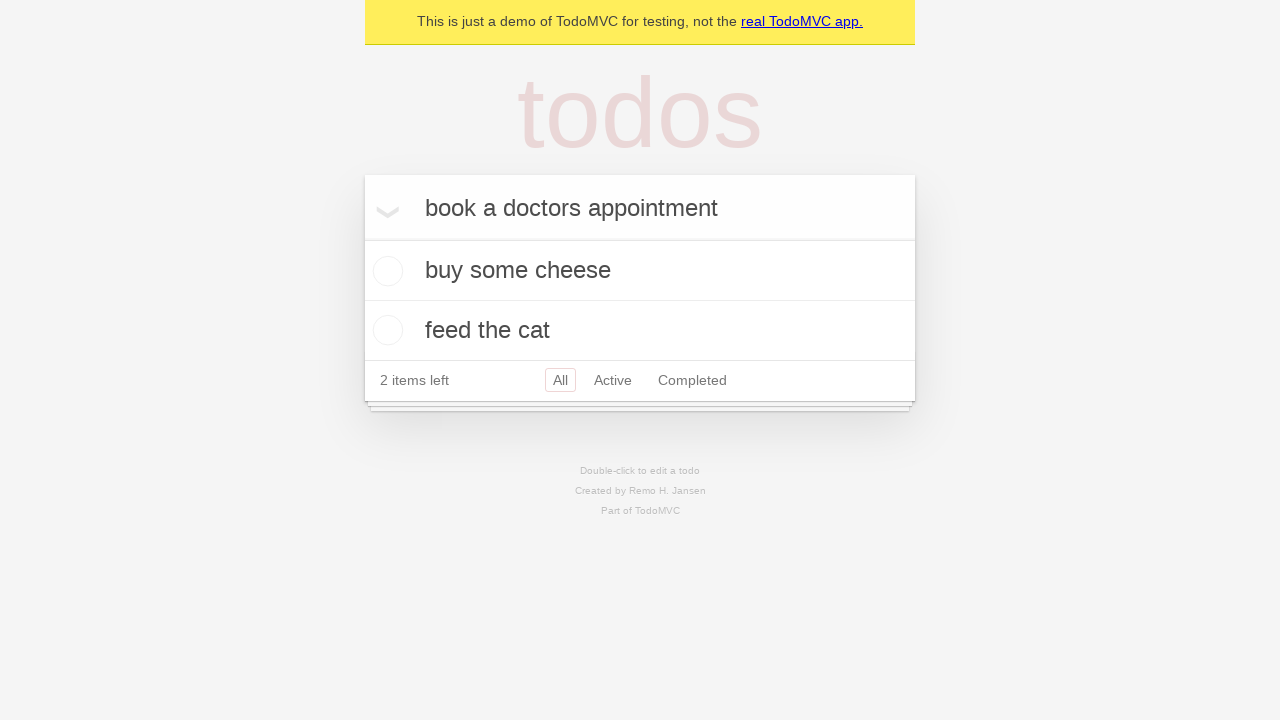

Pressed Enter to add third todo item on internal:attr=[placeholder="What needs to be done?"i]
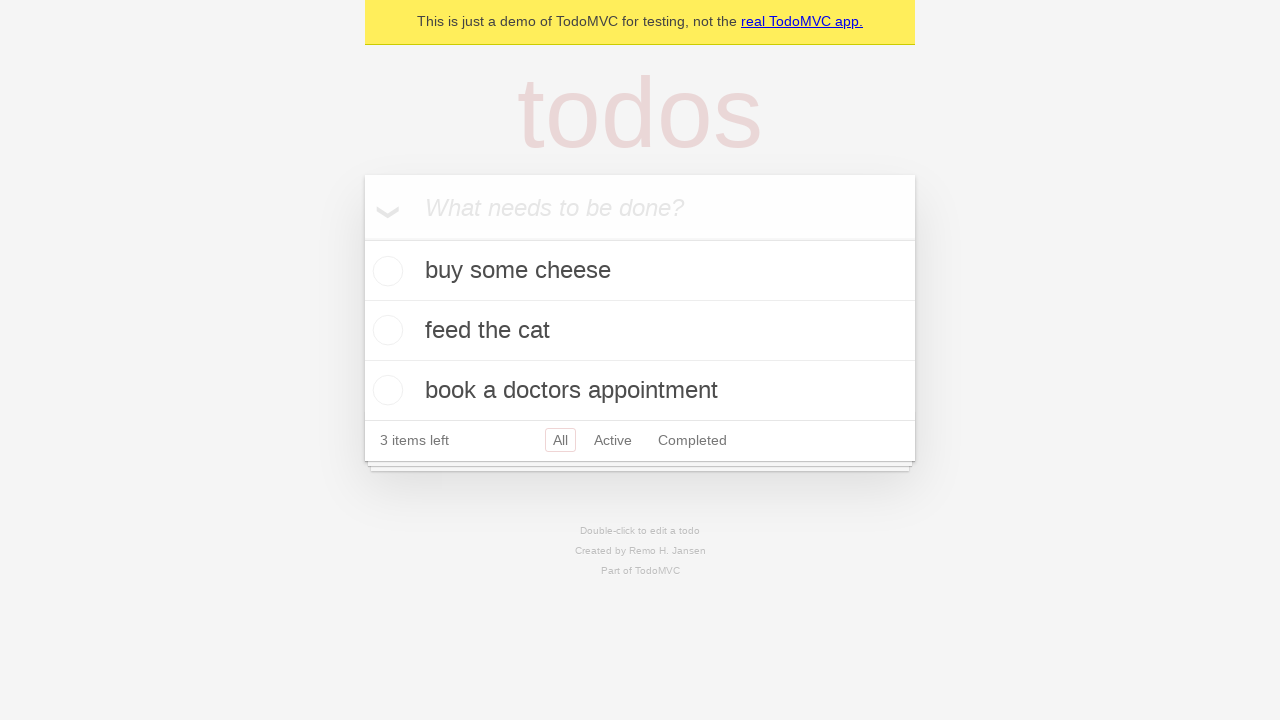

Checked the 'Mark all as complete' checkbox at (362, 238) on internal:label="Mark all as complete"i
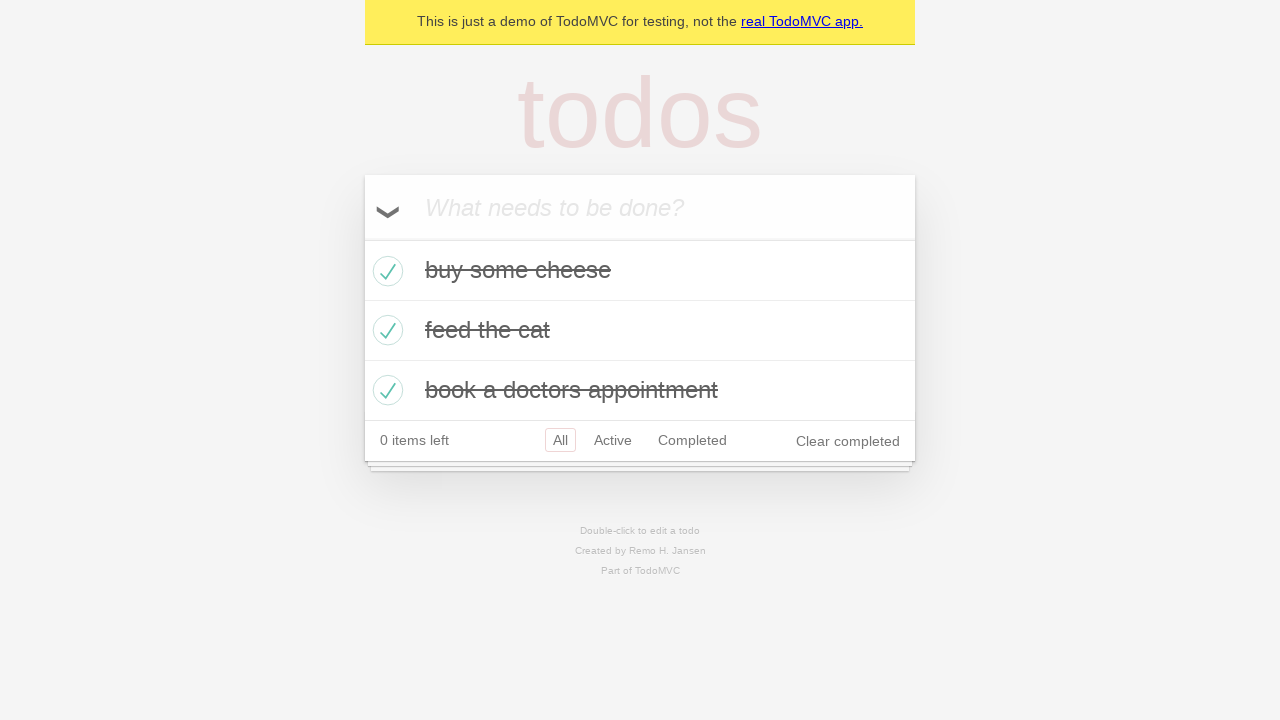

Unchecked the first todo item checkbox at (385, 271) on [data-testid='todo-item'] >> nth=0 >> internal:role=checkbox
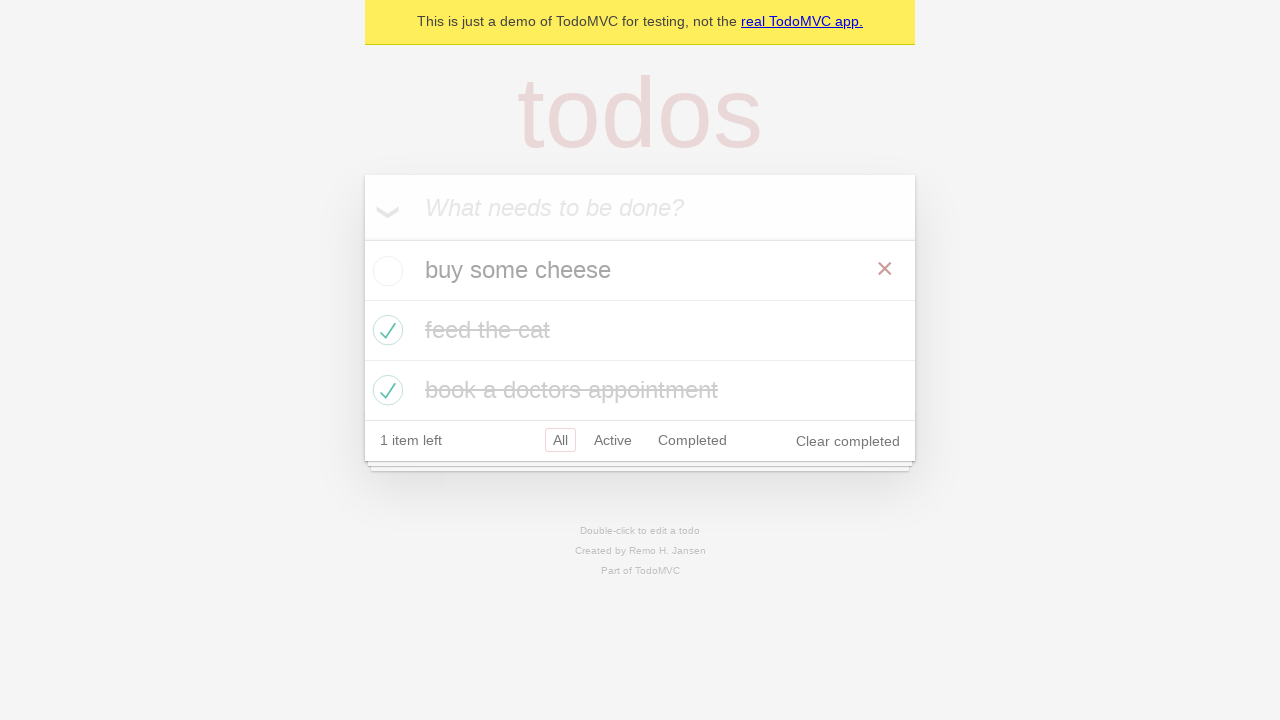

Checked the first todo item checkbox again at (385, 271) on [data-testid='todo-item'] >> nth=0 >> internal:role=checkbox
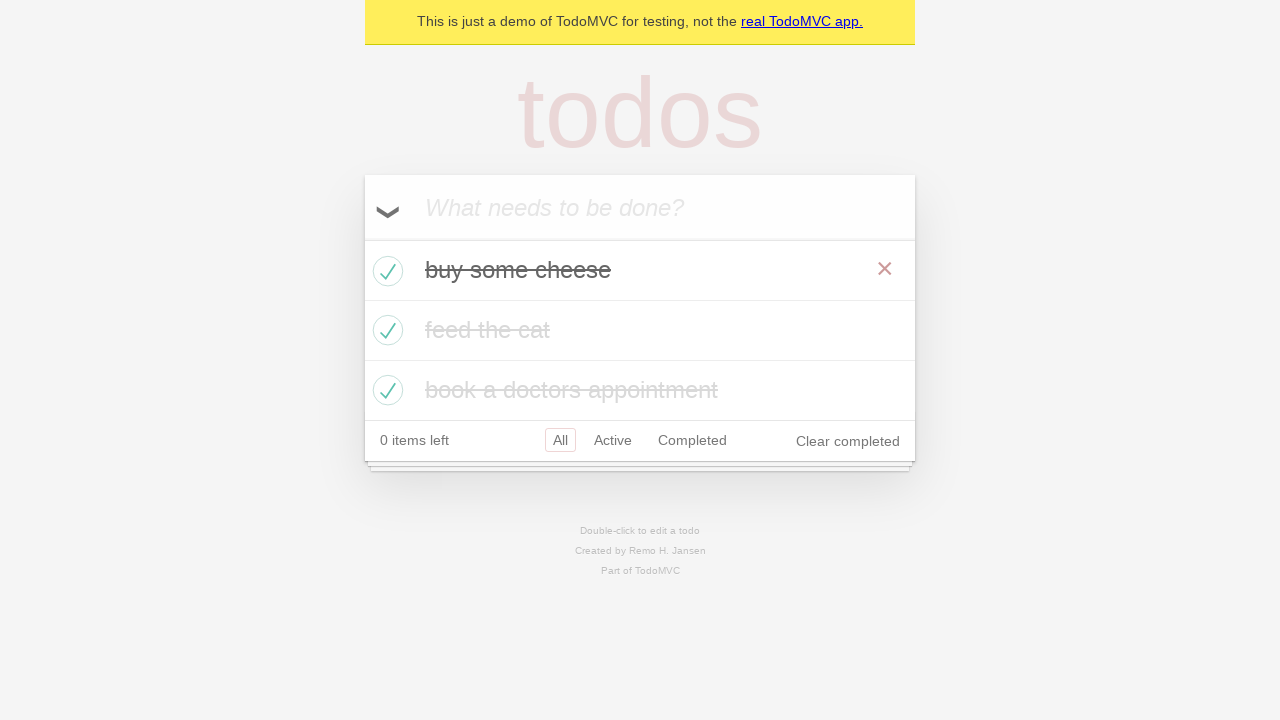

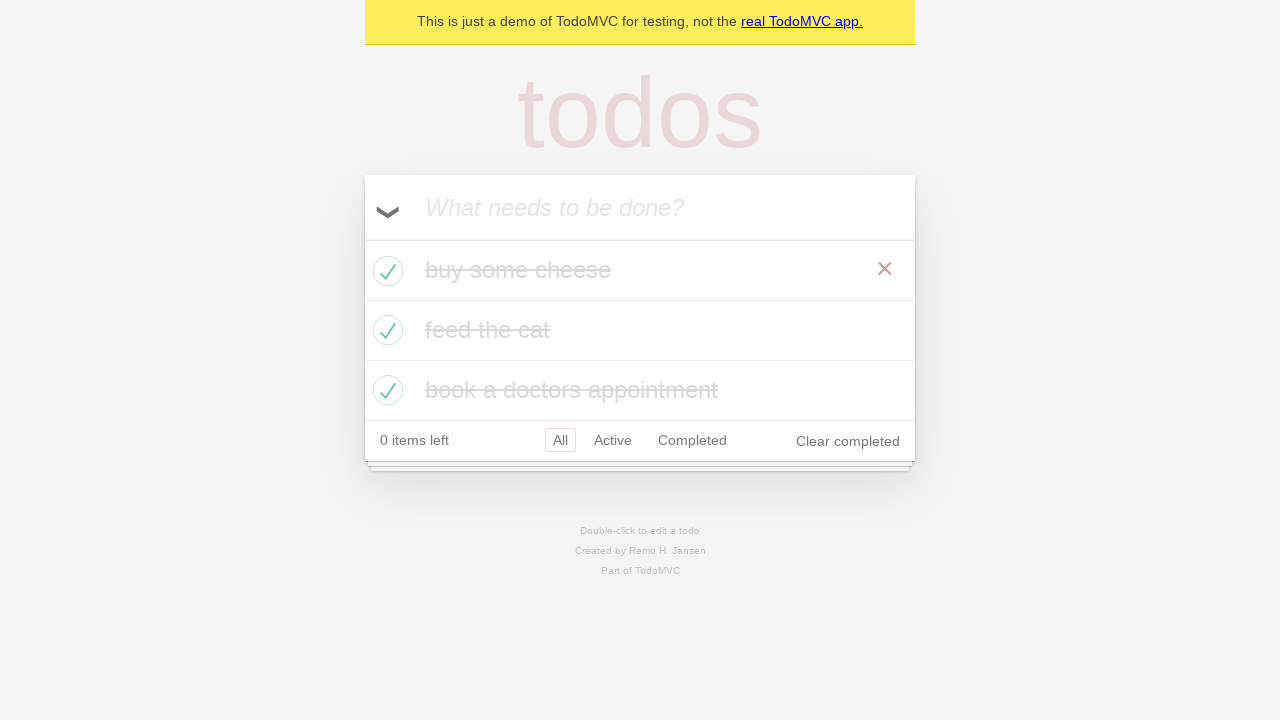